Tests hotel booking page by filling in the hotel location search field and newsletter email input on a hotel reservation website

Starting URL: https://hotel-testlab.coderslab.pl/en/

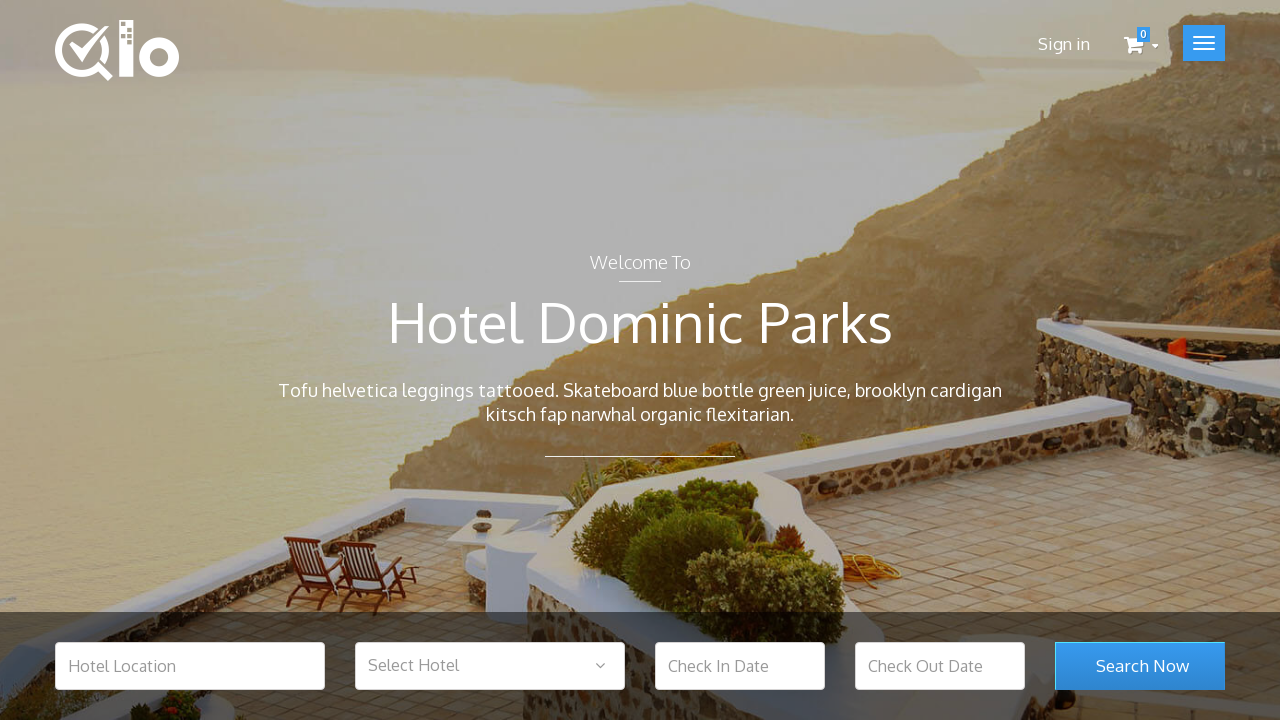

Navigated to hotel booking page
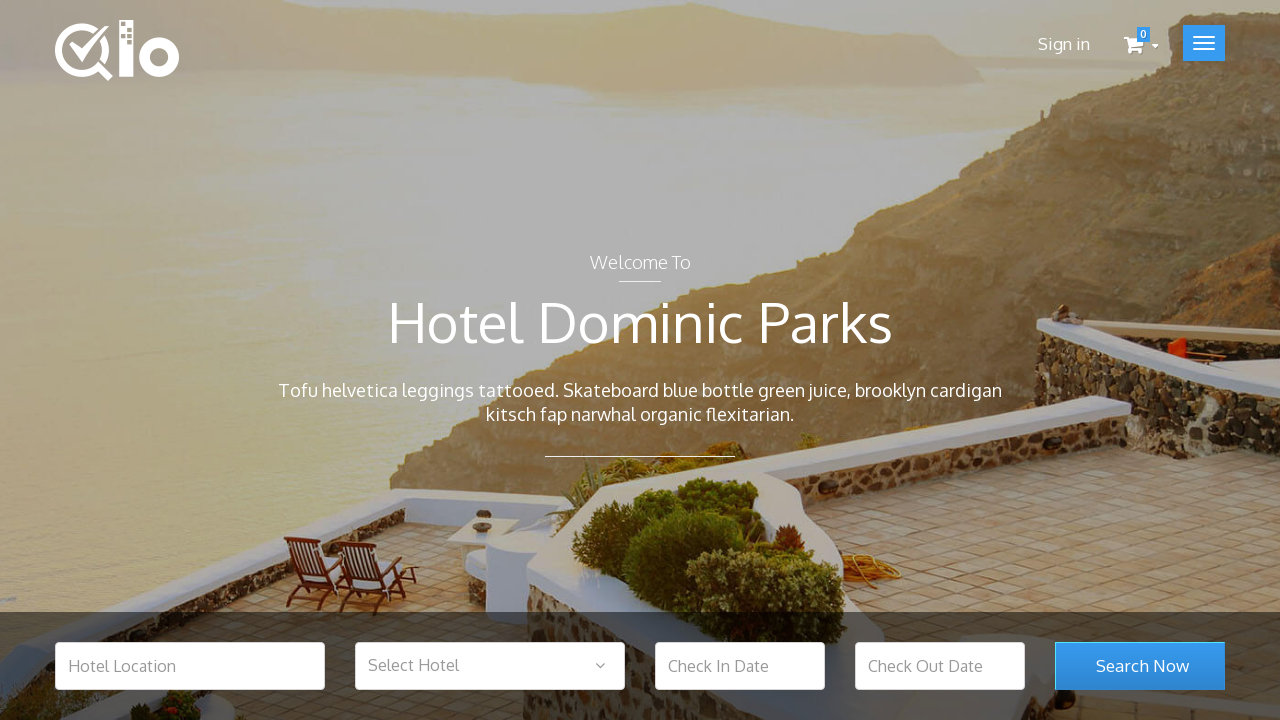

Filled hotel location search field with 'Warsaw' on #hotel_location
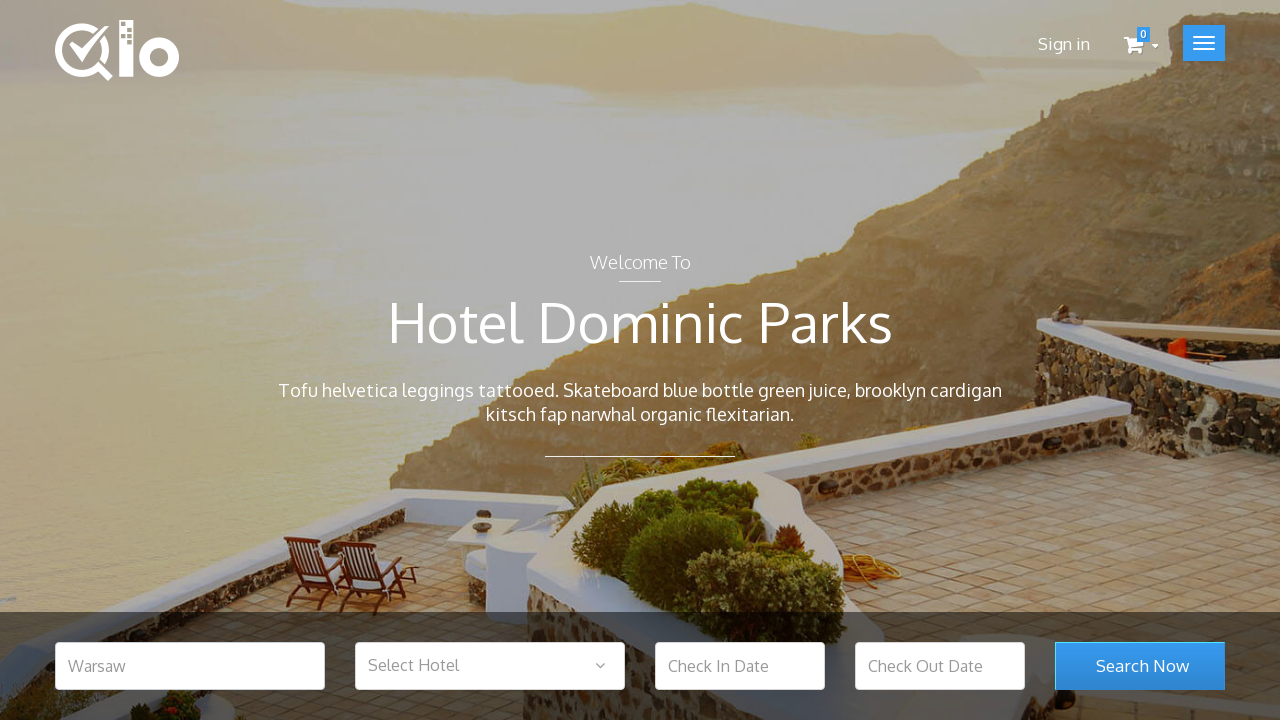

Filled newsletter email input with 'test@test.com' on #newsletter-input
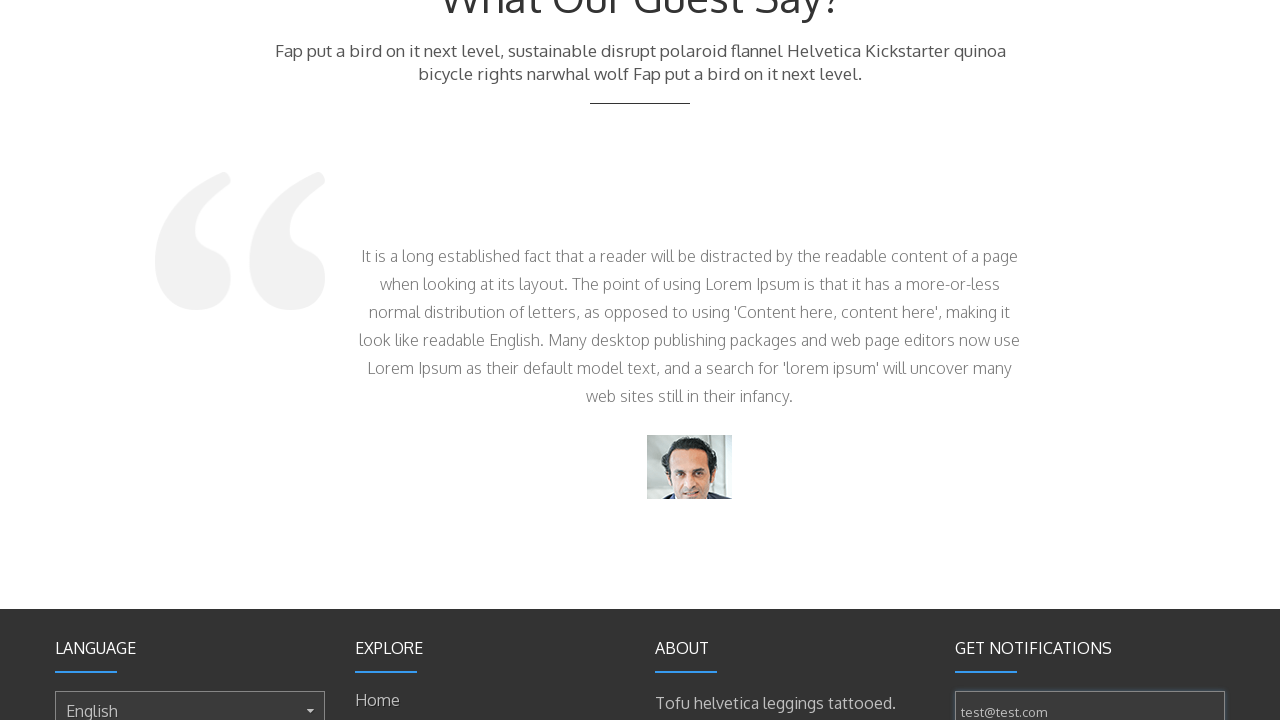

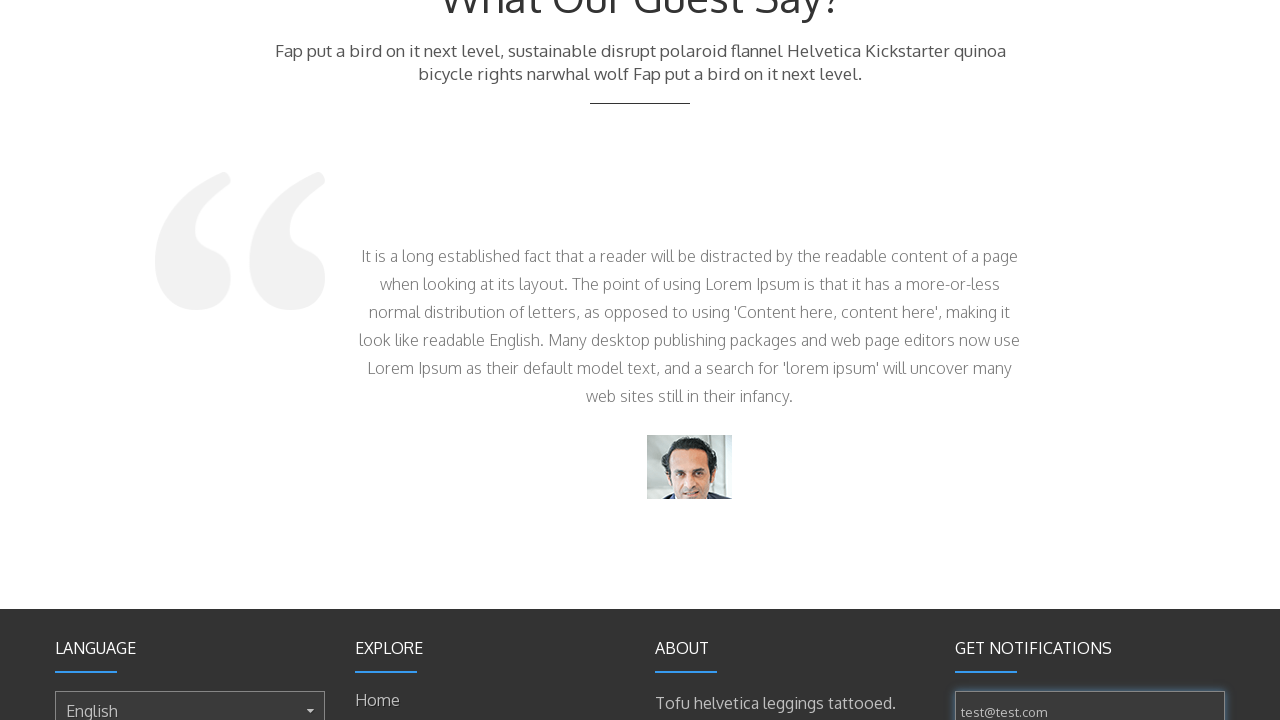